Tests dynamic loading functionality by clicking a start button and waiting for a finish message using implicit wait

Starting URL: https://the-internet.herokuapp.com/dynamic_loading/1

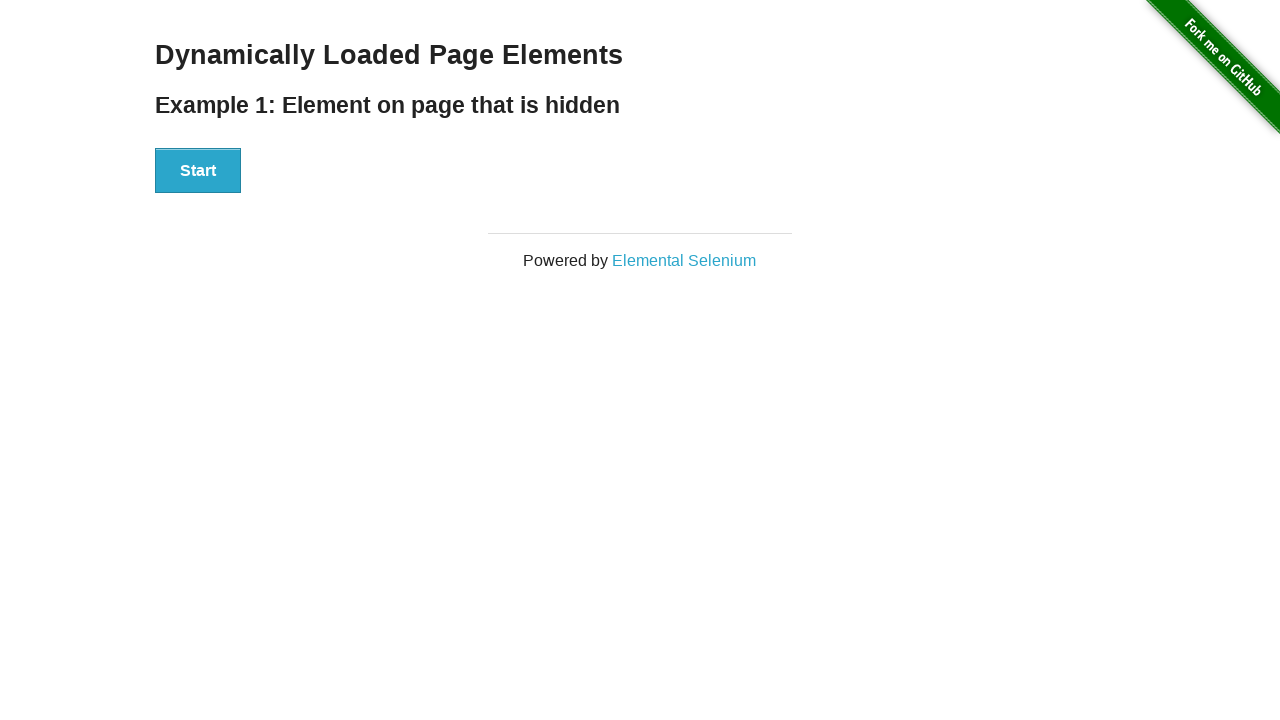

Clicked start button to trigger dynamic loading at (198, 171) on #start button
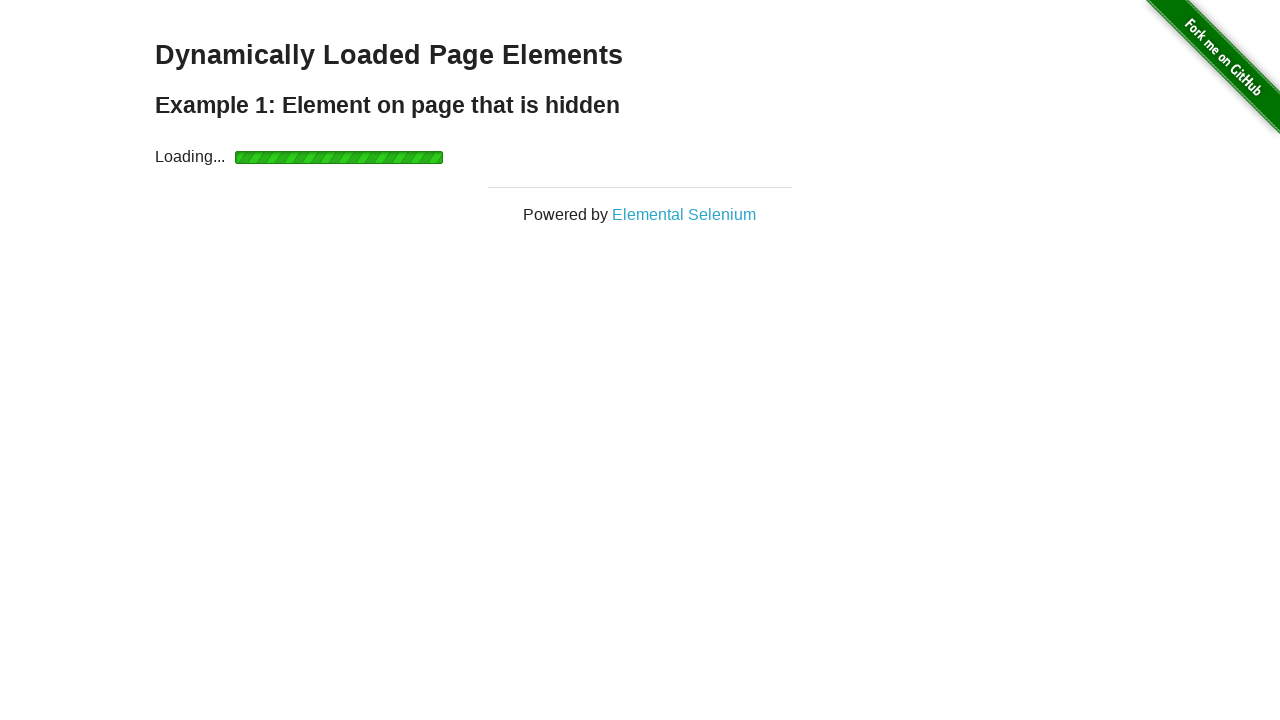

Finish message appeared after dynamic loading completed
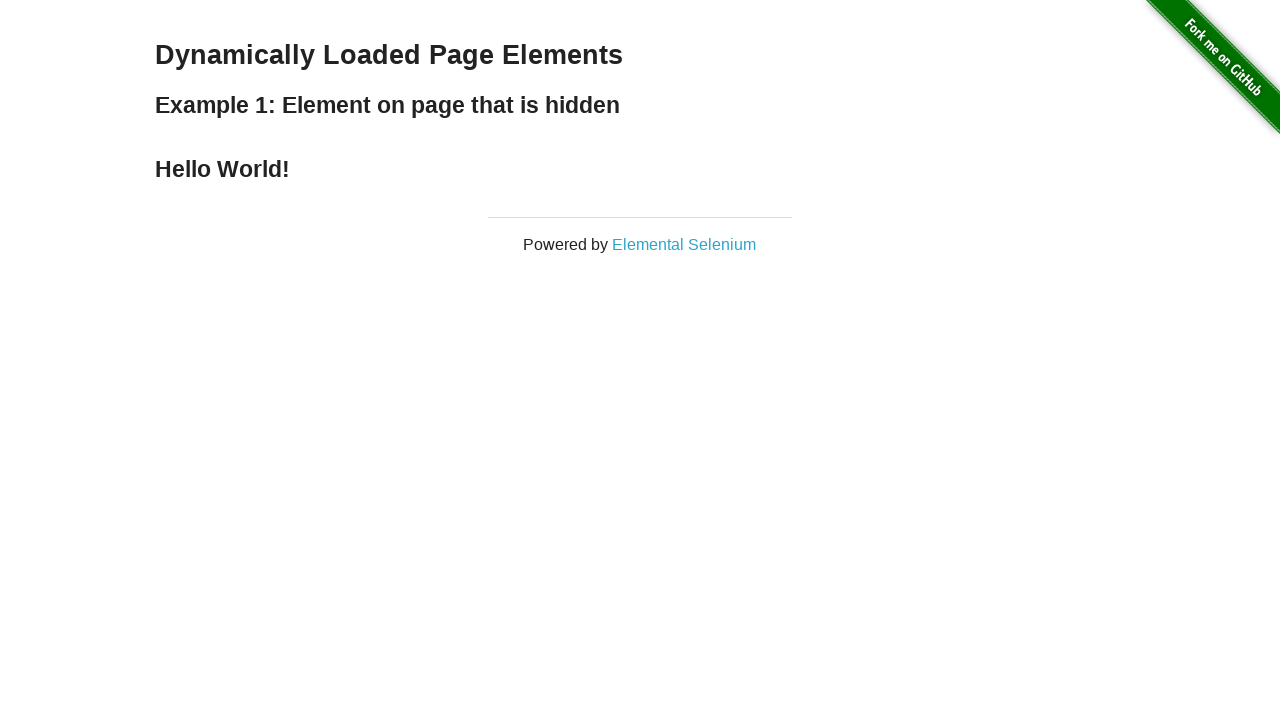

Located finish message element
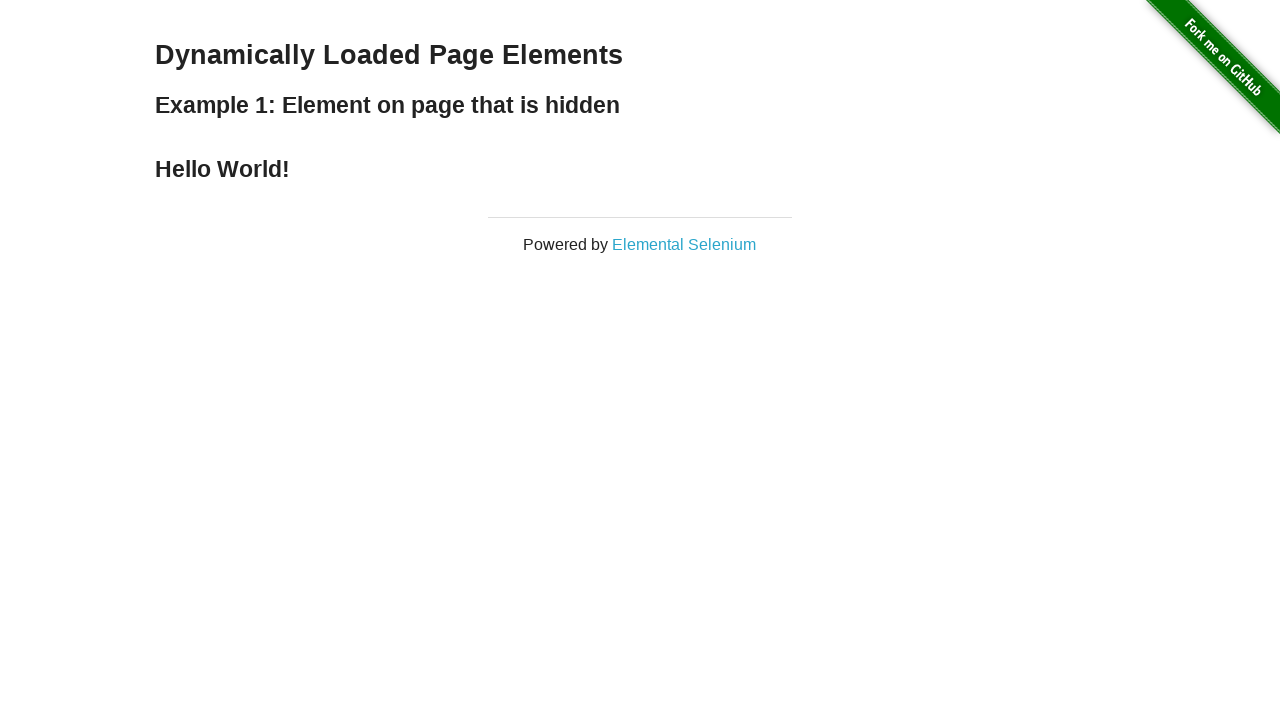

Retrieved and printed finish message: 
    Hello World!
  
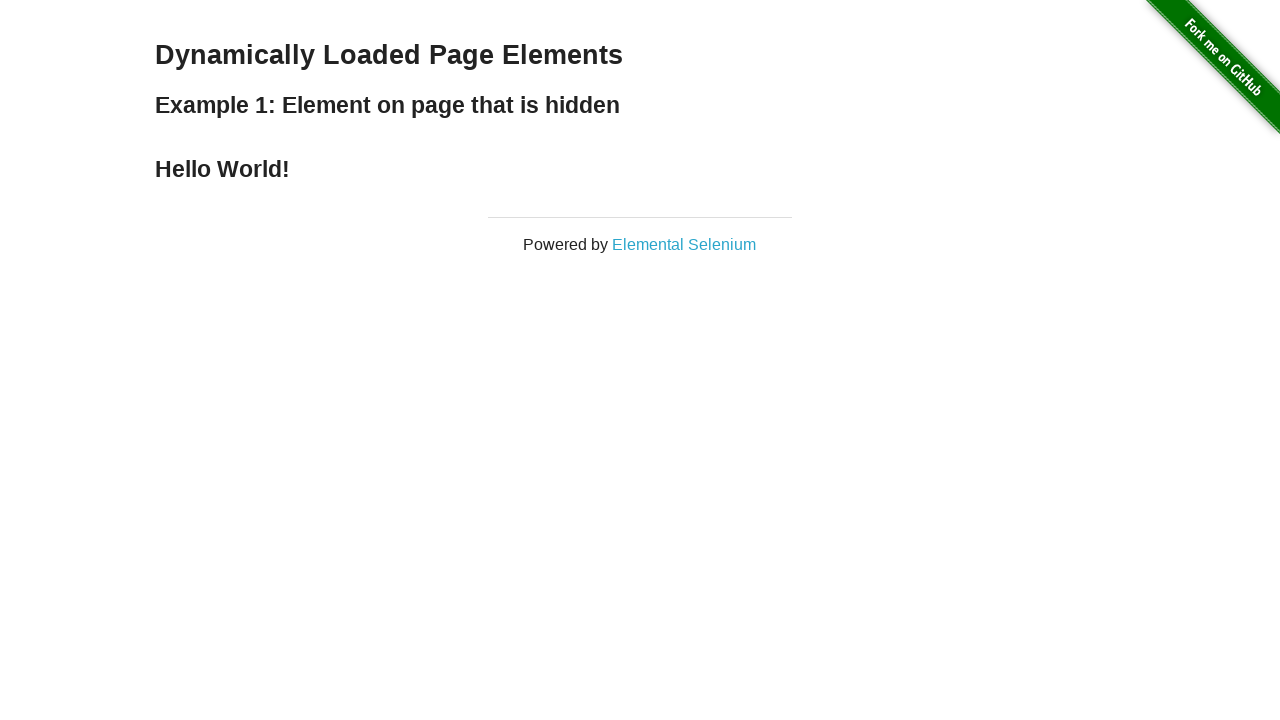

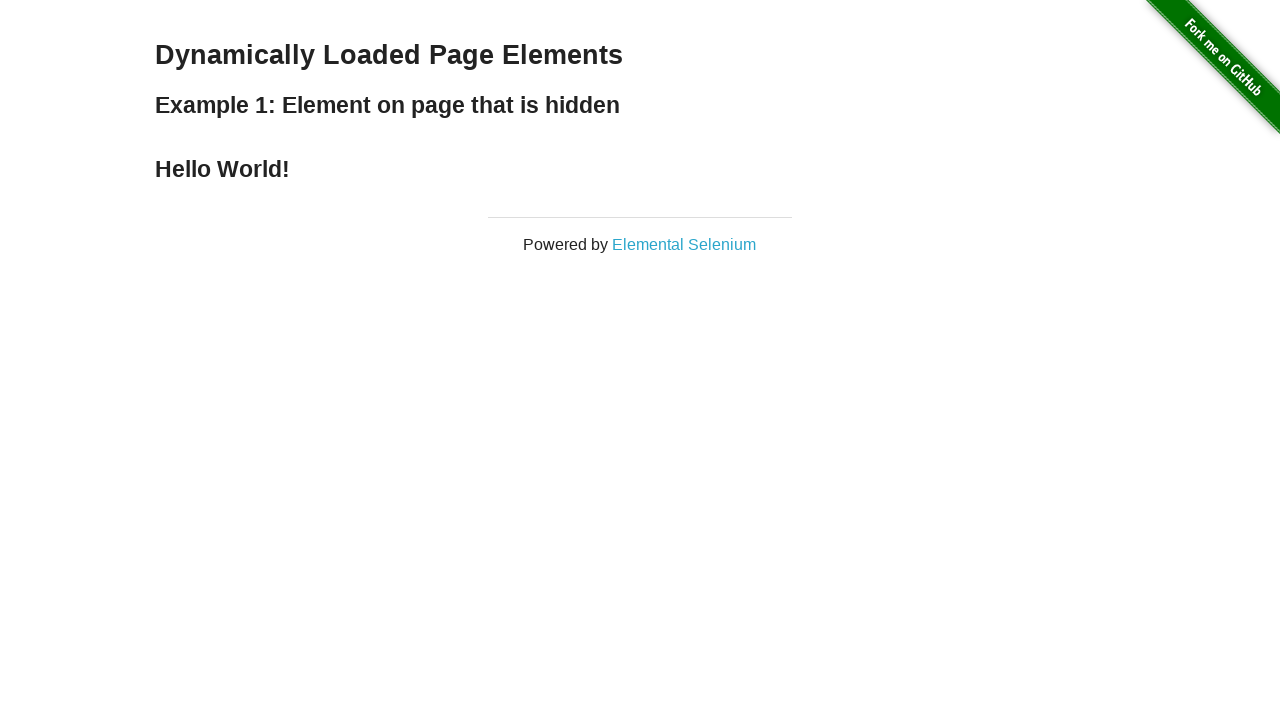